Tests clicking on the "Get Started" link on the Playwright documentation homepage

Starting URL: https://playwright.dev/

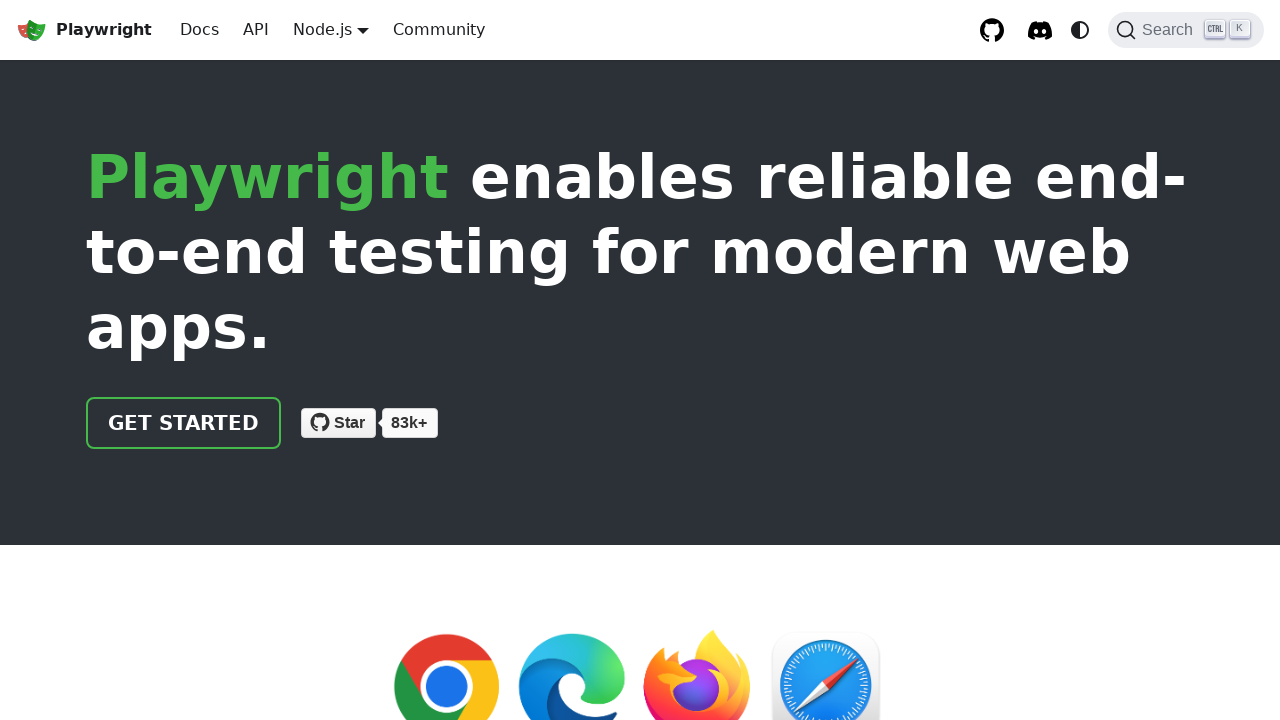

Navigated to Playwright documentation homepage
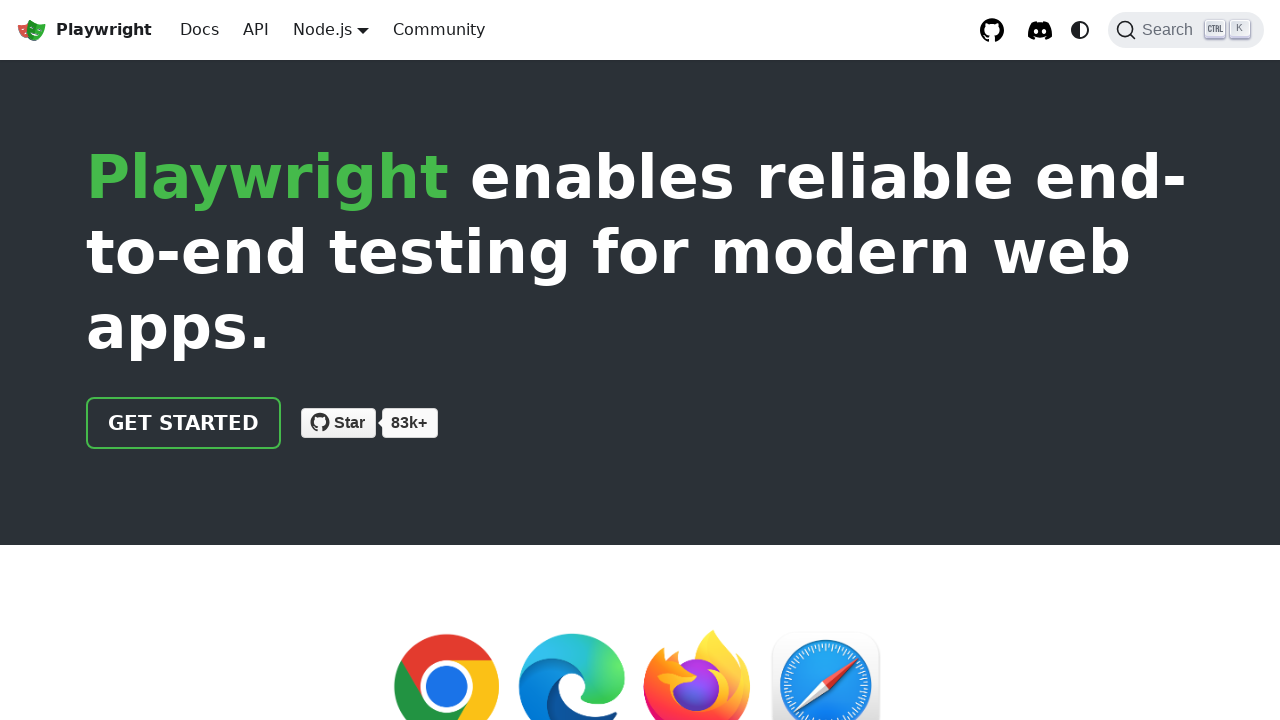

Clicked on the 'Get Started' link at (184, 423) on xpath=//a[@class='getStarted_Sjon']
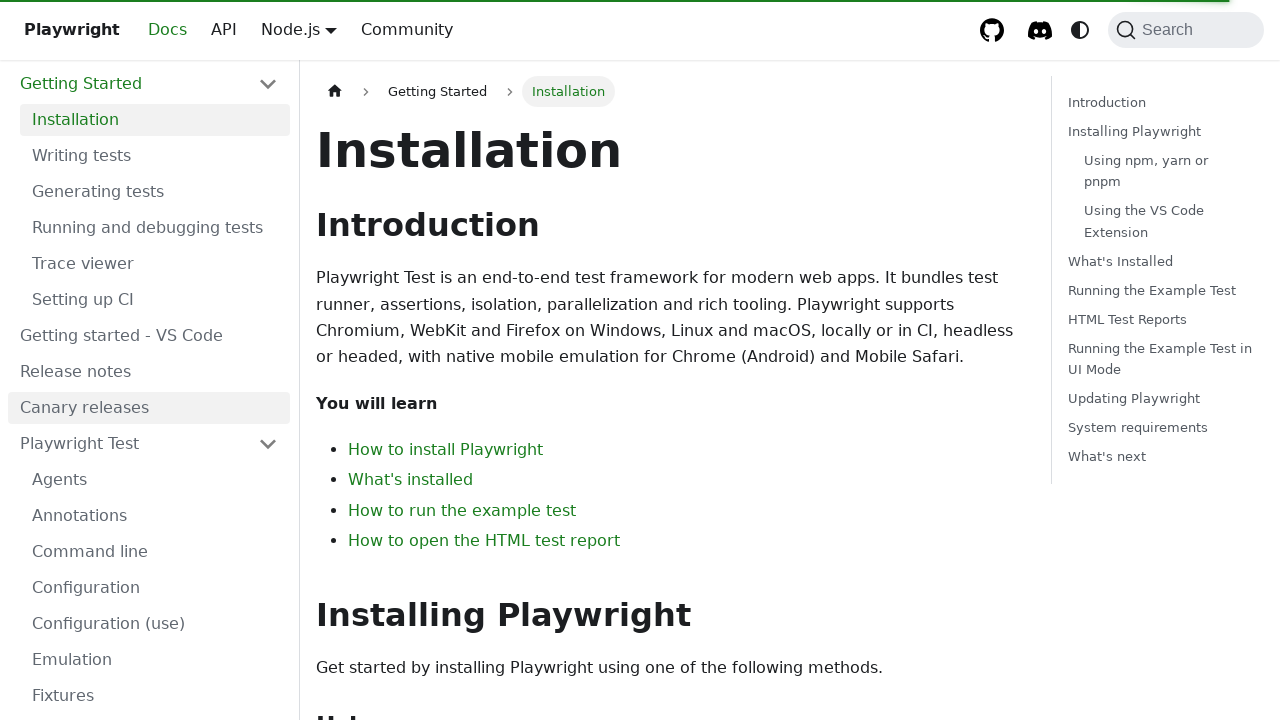

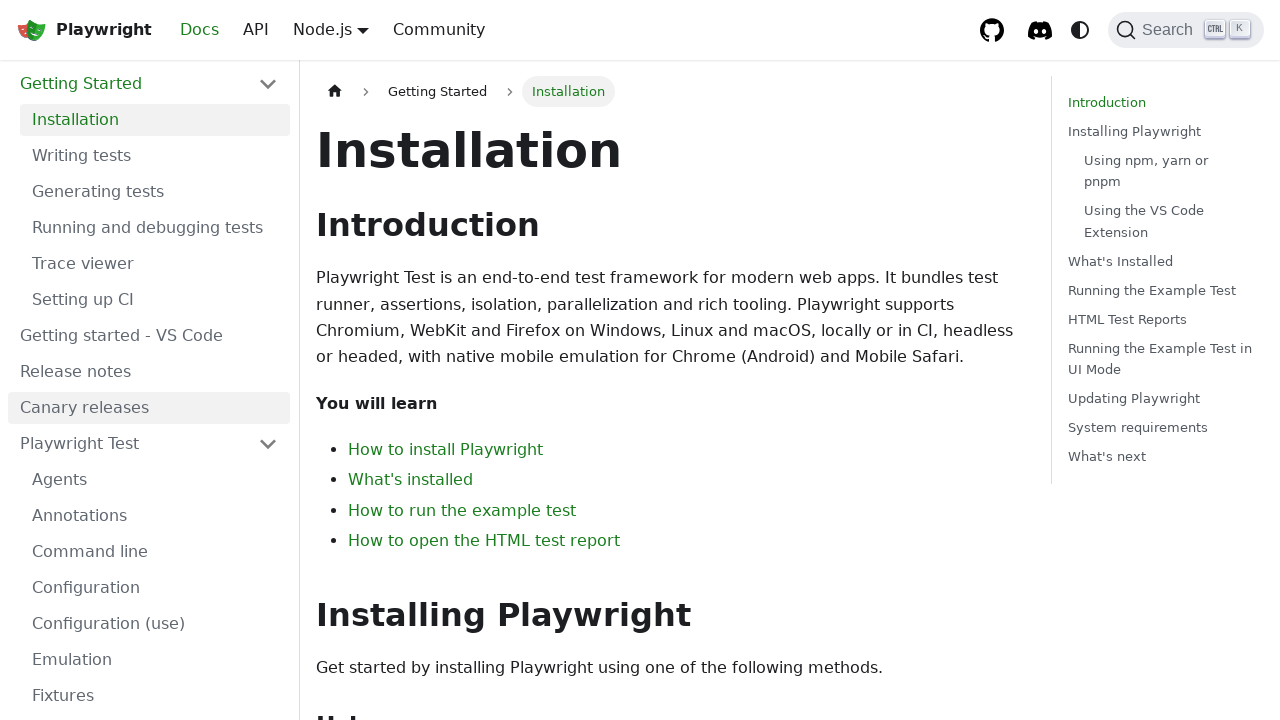